Tests e-commerce functionality by adding specific vegetables (Cucumber, Brocolli, Beetroot, Brinjal) to cart, proceeding to checkout, and applying a promo code to verify discount is applied.

Starting URL: https://rahulshettyacademy.com/seleniumPractise/

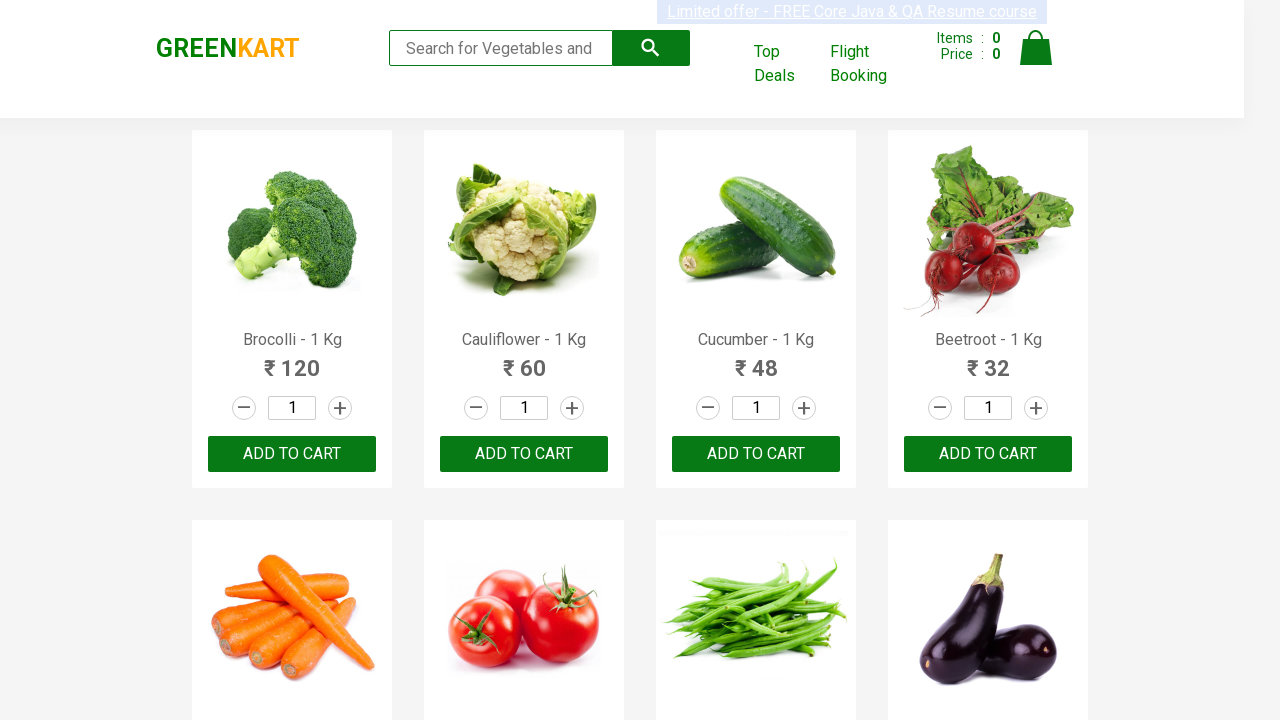

Waited for product list to load
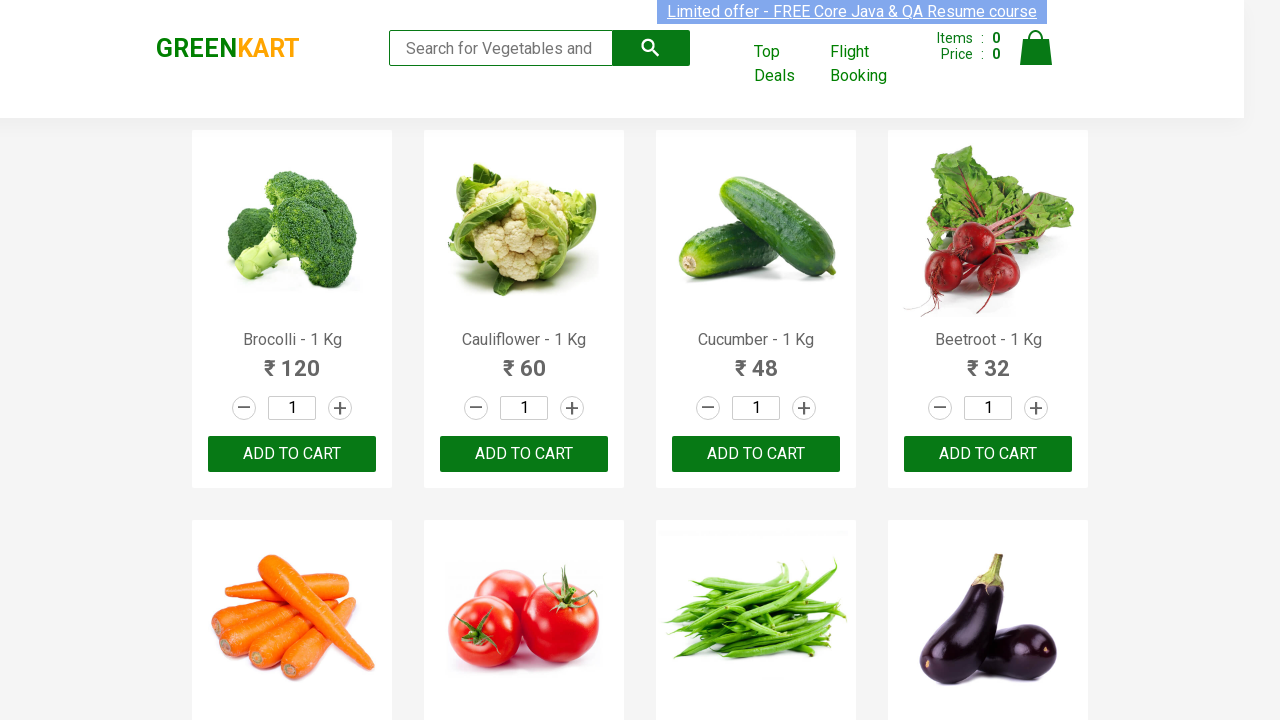

Retrieved all product elements from page
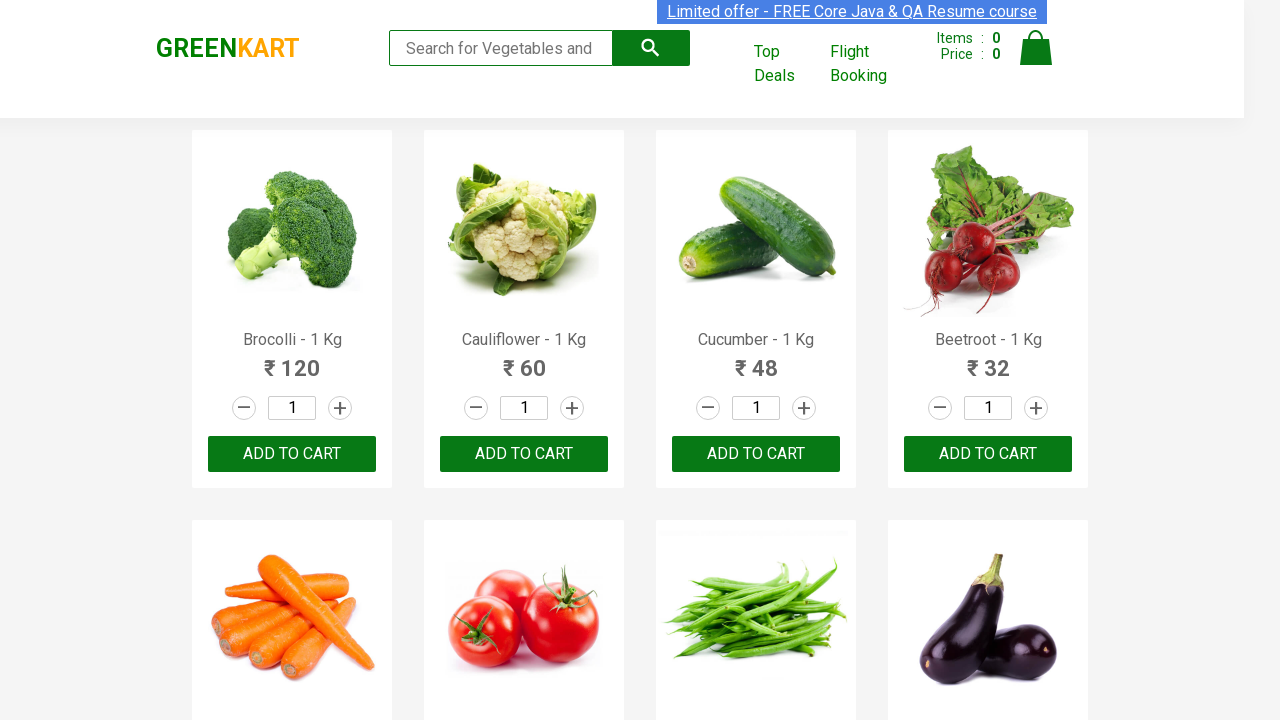

Added Brocolli to cart at (292, 454) on xpath=//div[@class='product-action']/button >> nth=0
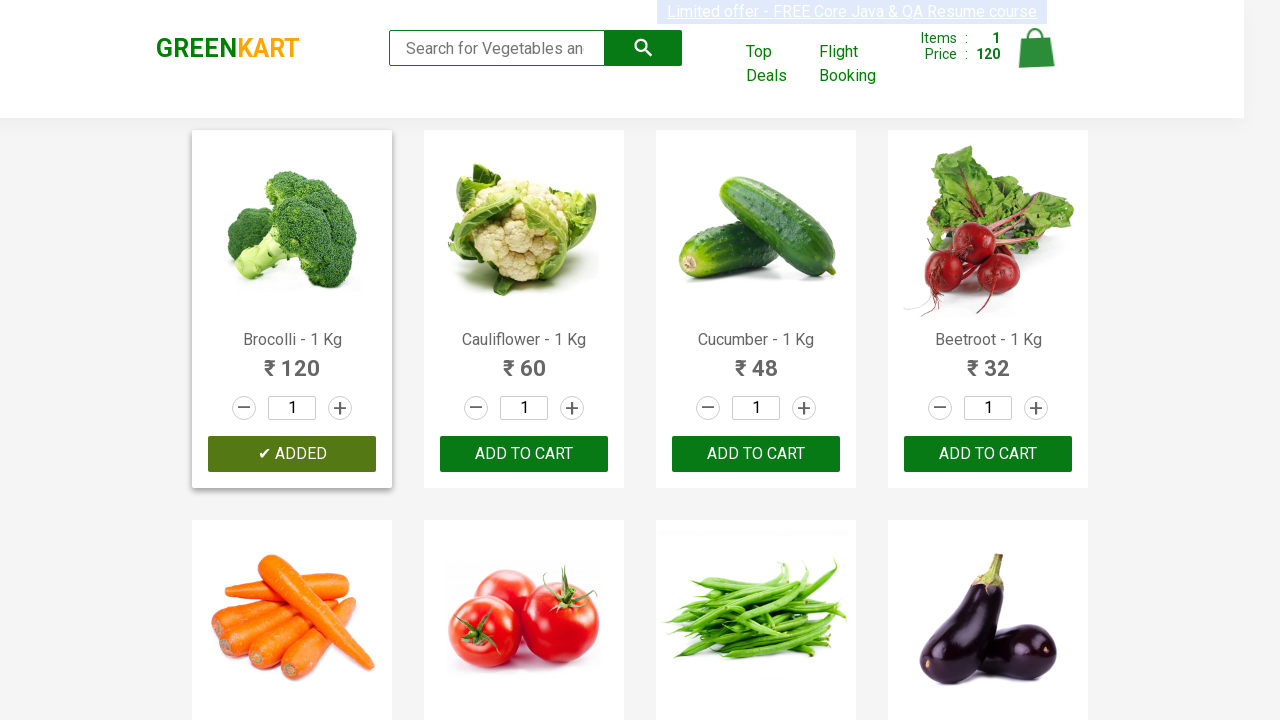

Added Cucumber to cart at (756, 454) on xpath=//div[@class='product-action']/button >> nth=2
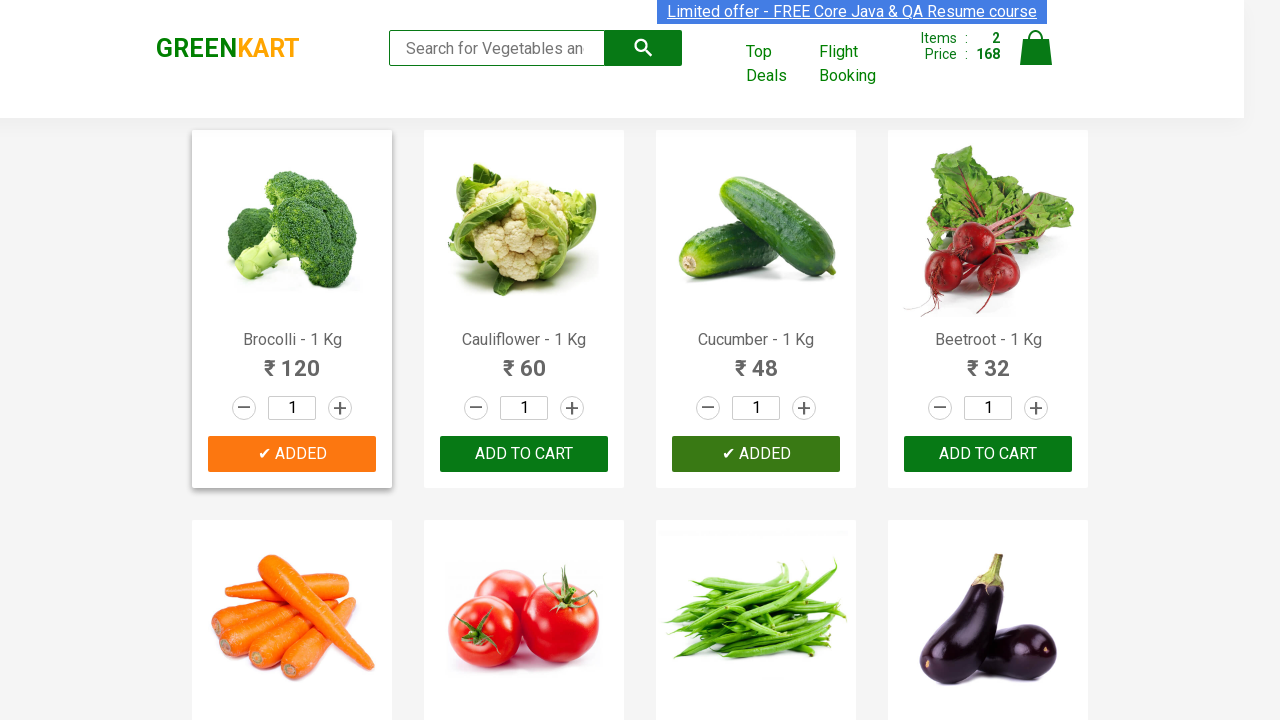

Added Beetroot to cart at (988, 454) on xpath=//div[@class='product-action']/button >> nth=3
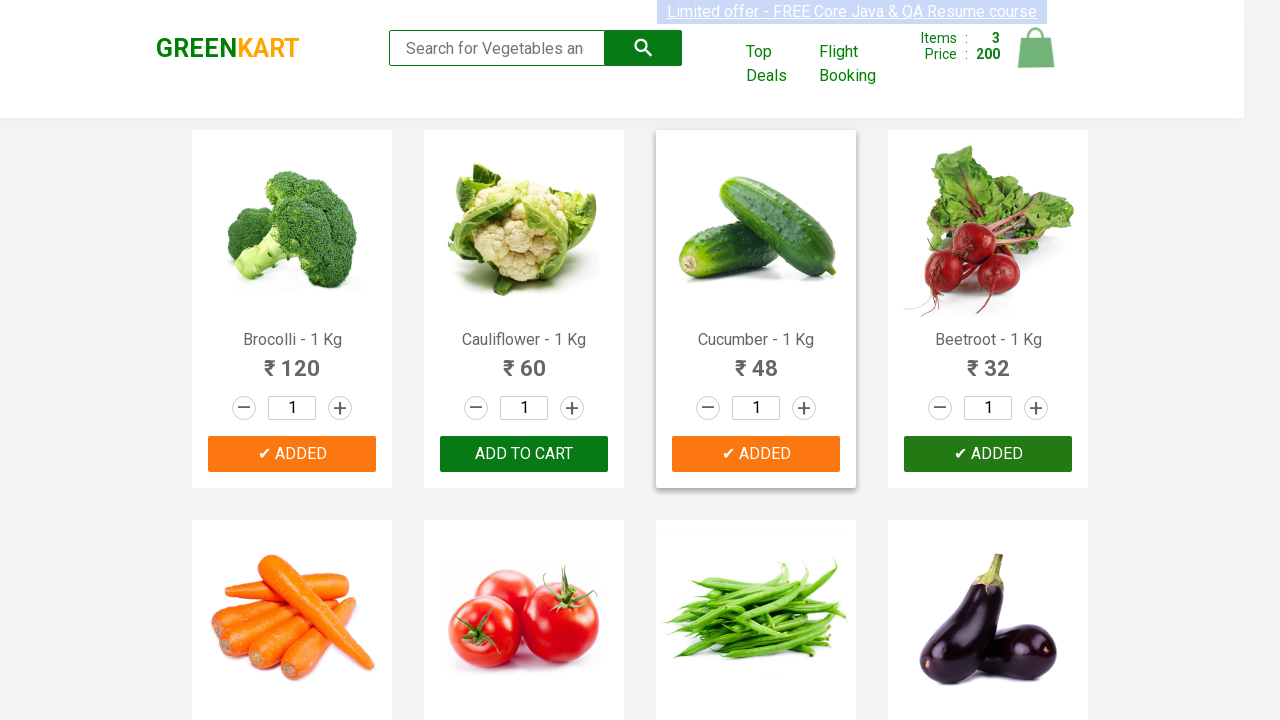

Added Brinjal to cart at (988, 360) on xpath=//div[@class='product-action']/button >> nth=7
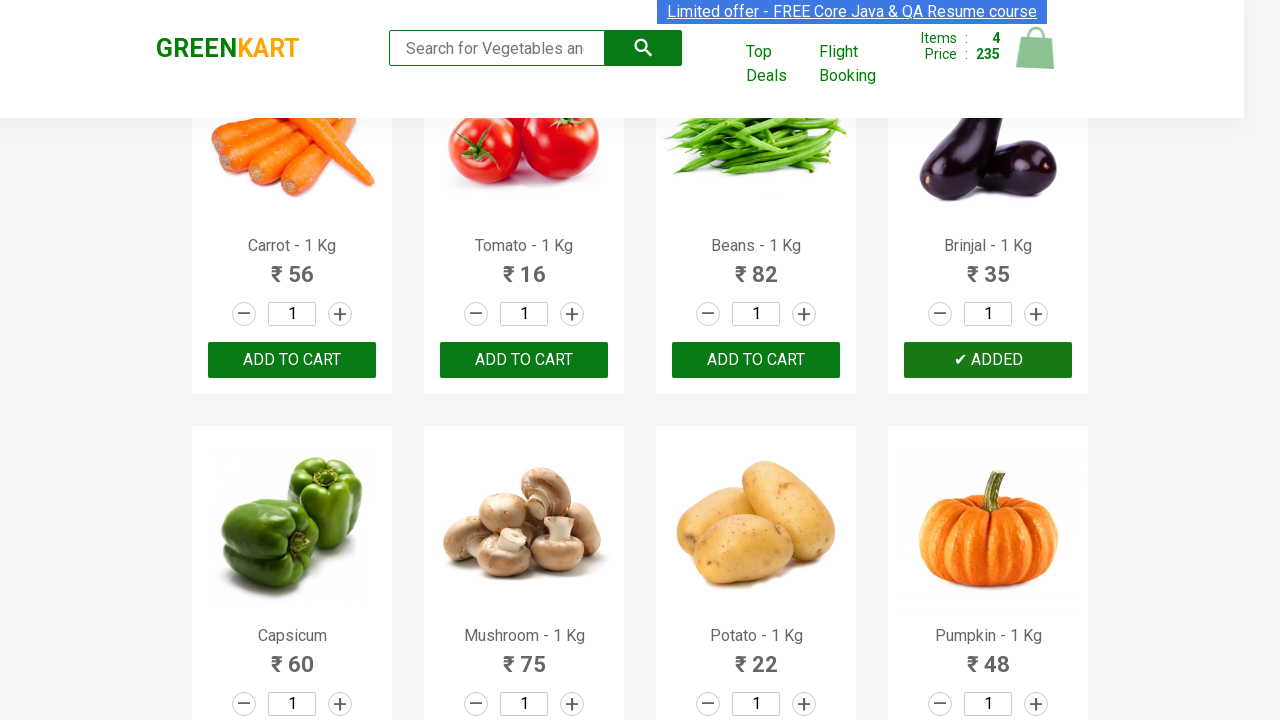

Clicked cart icon to view cart at (1036, 48) on img[alt='Cart']
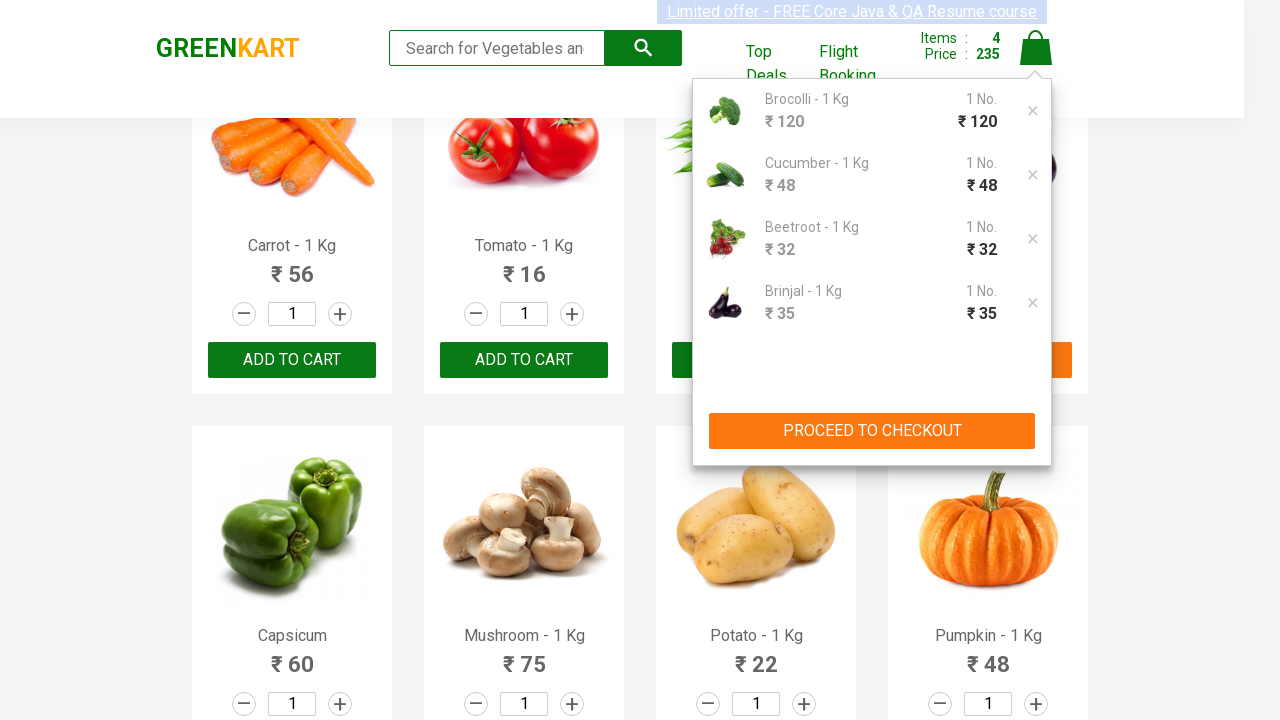

Clicked PROCEED TO CHECKOUT button at (872, 431) on xpath=//button[contains(text(),'PROCEED TO CHECKOUT')]
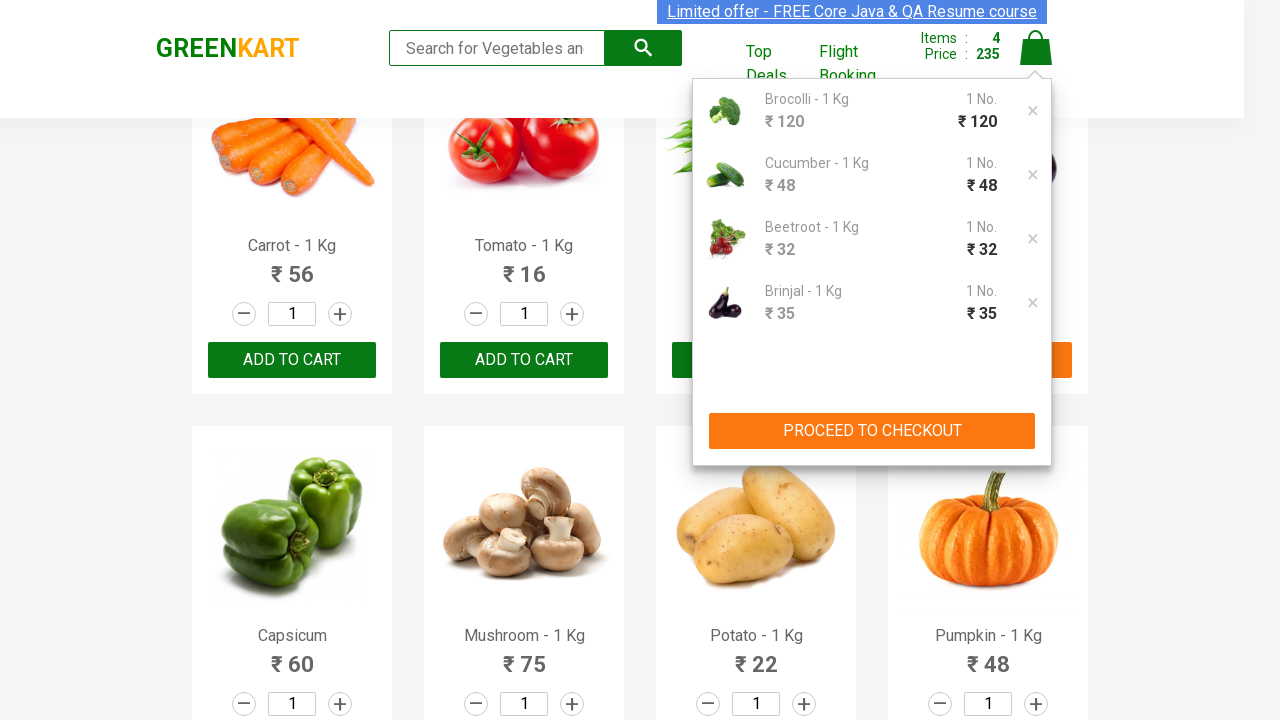

Promo code input field loaded on checkout page
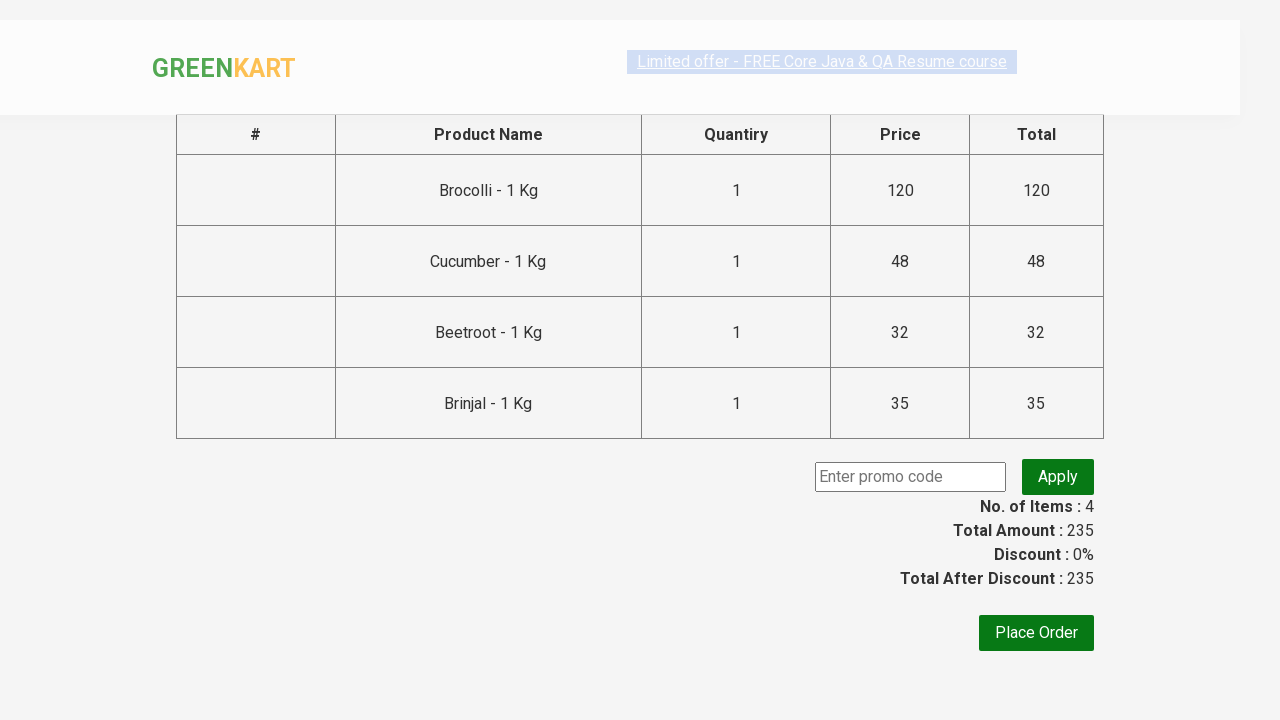

Entered promo code 'rahulshettyacademy' on input.promoCode
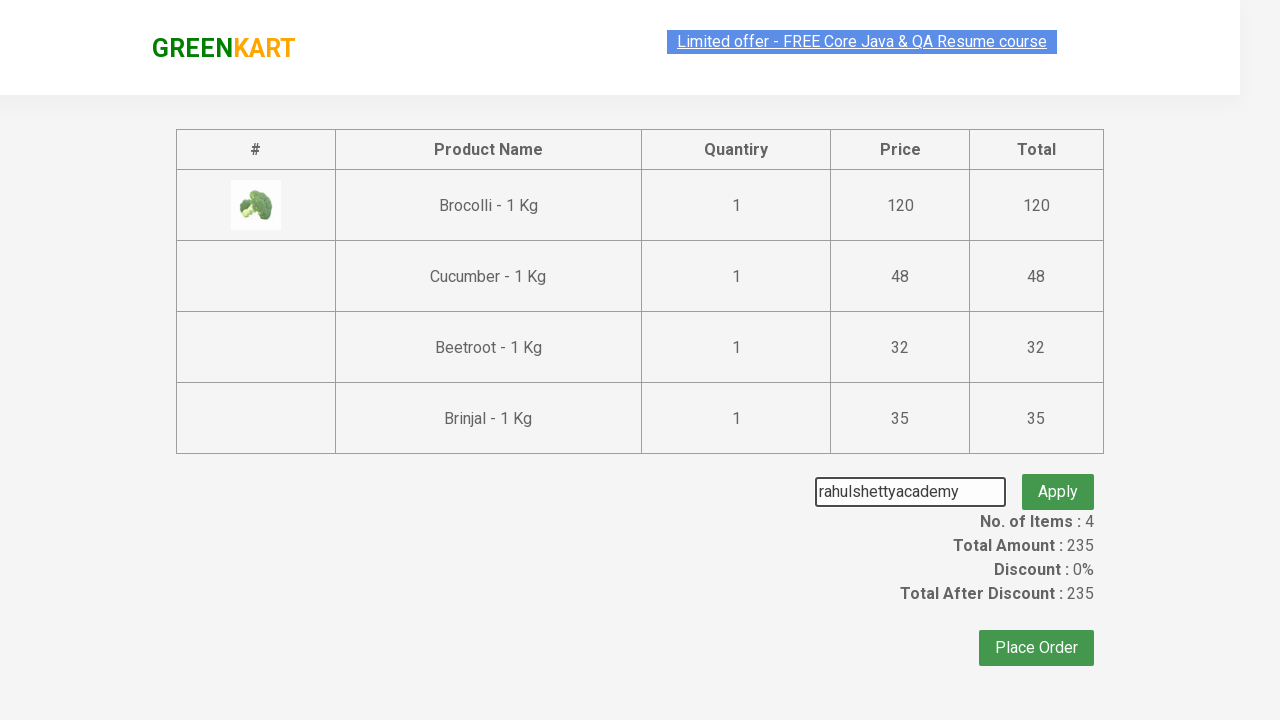

Clicked Apply button to apply promo code at (1058, 477) on button.promoBtn
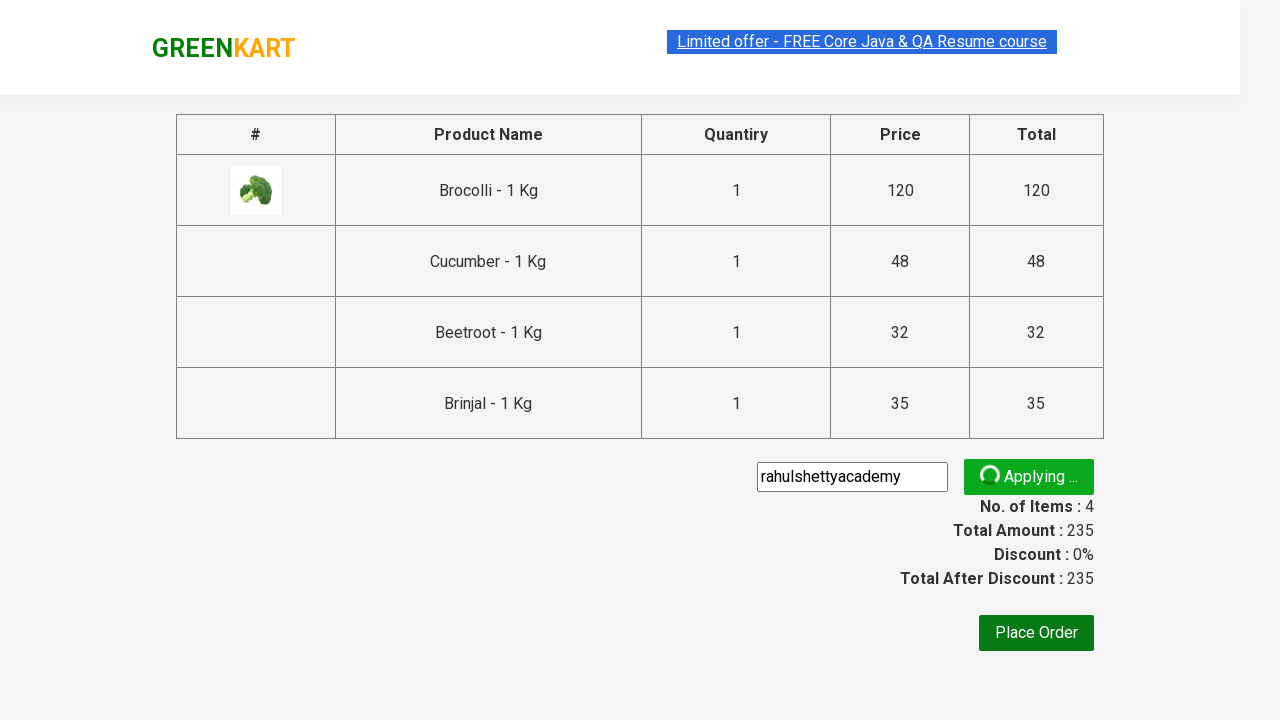

Promo code discount applied successfully
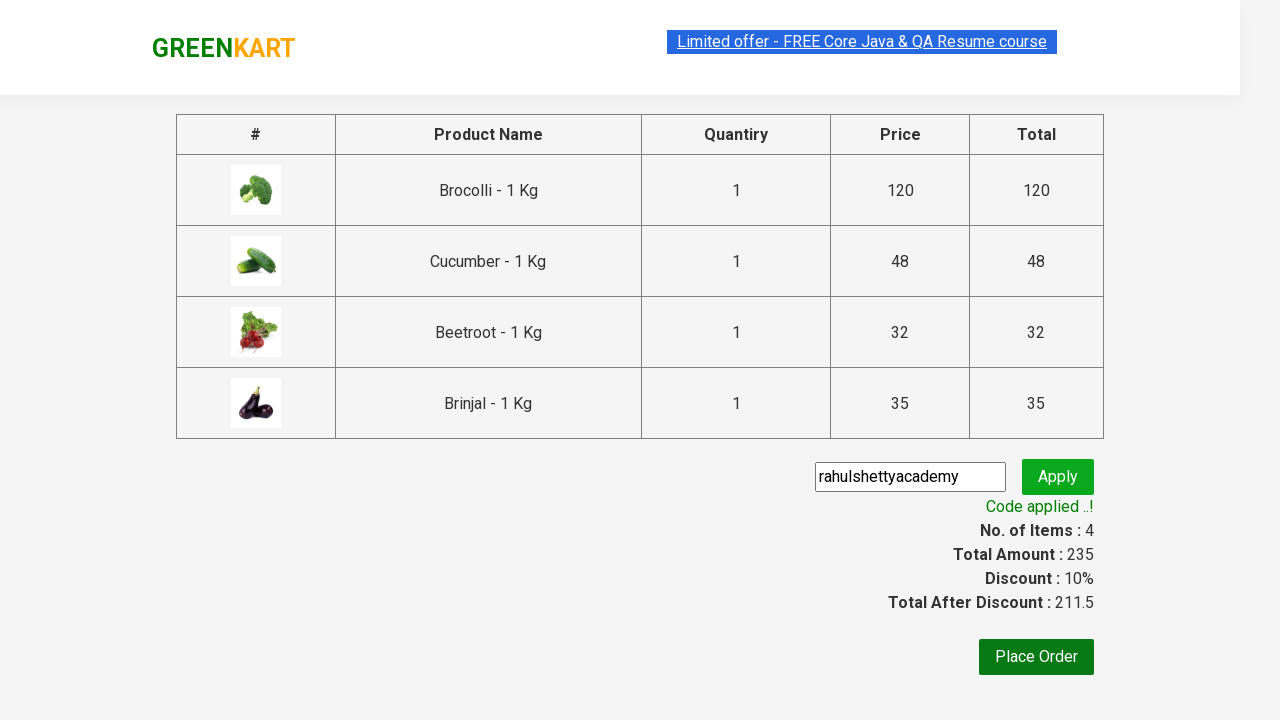

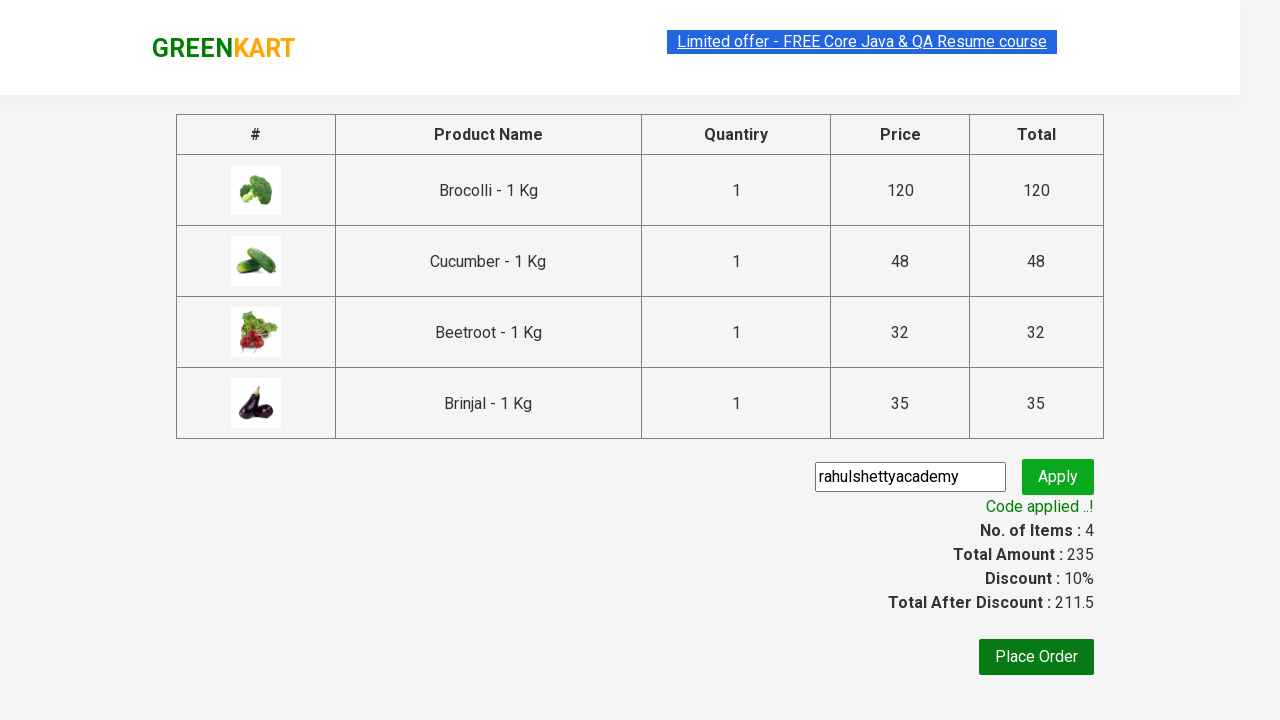